Navigates to DataDome's homepage and waits for the page to fully load

Starting URL: https://datadome.co/

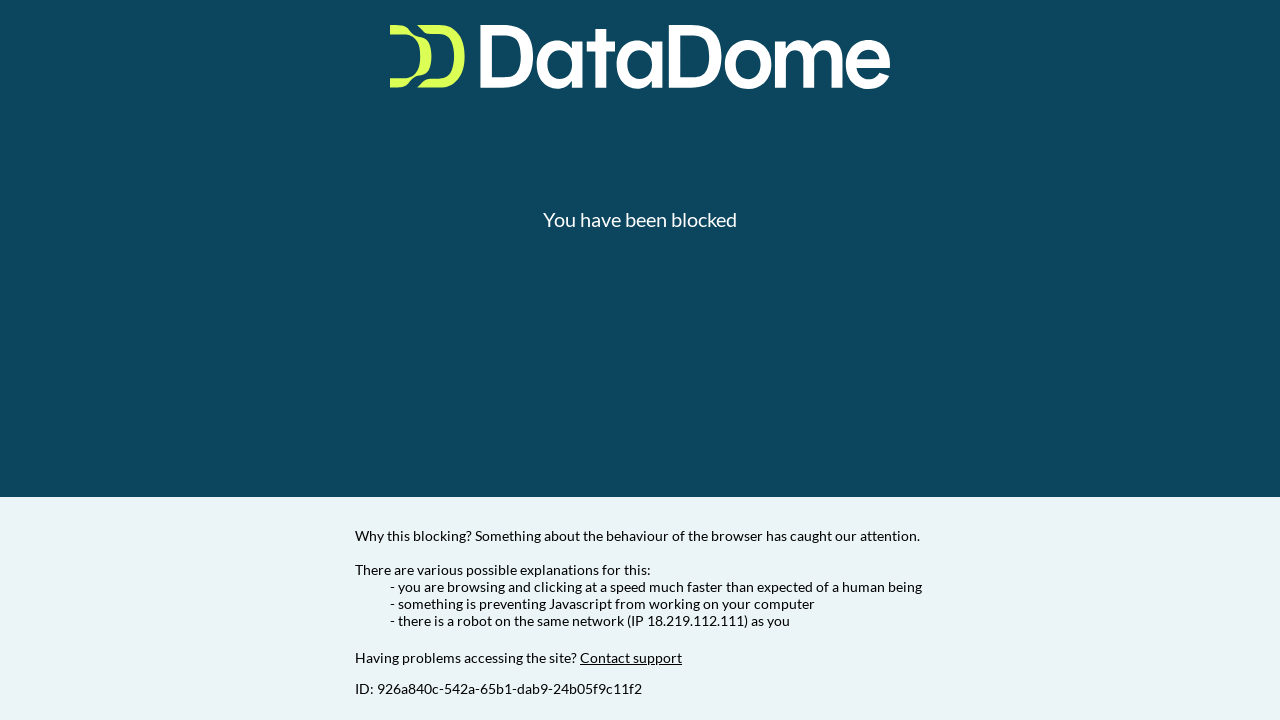

Navigated to DataDome homepage at https://datadome.co/
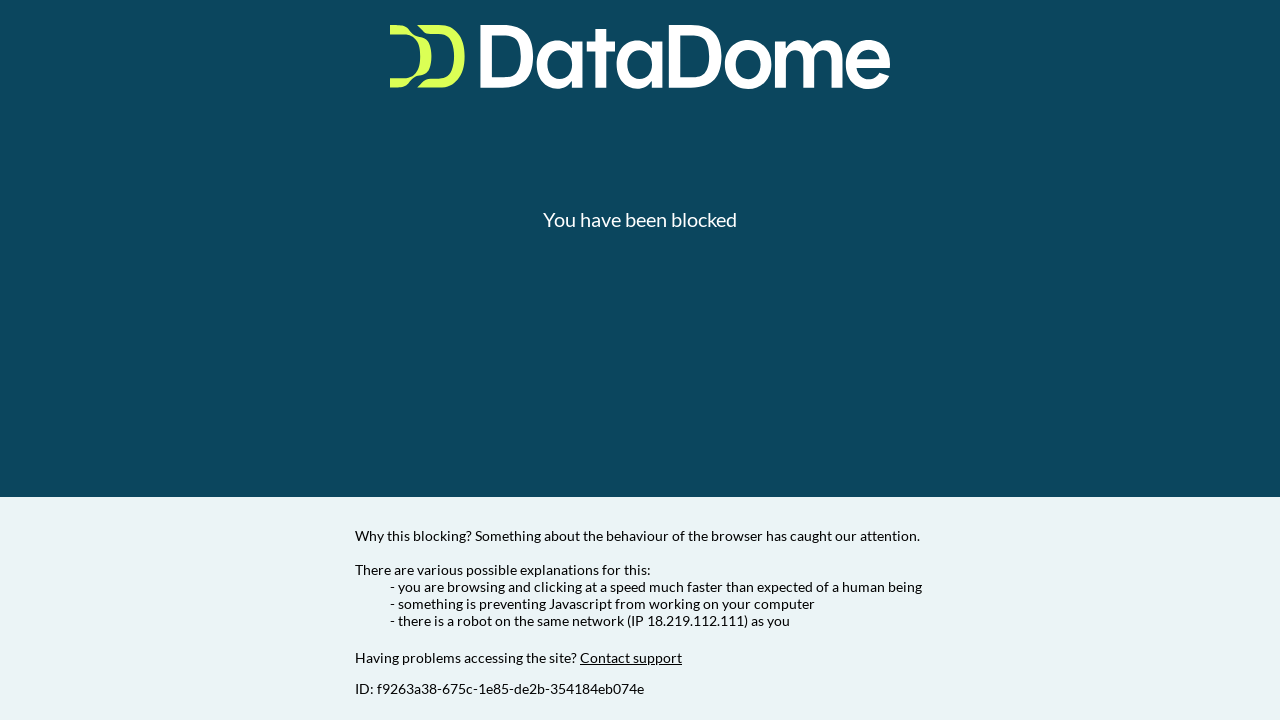

Page reached networkidle load state - all network activity completed
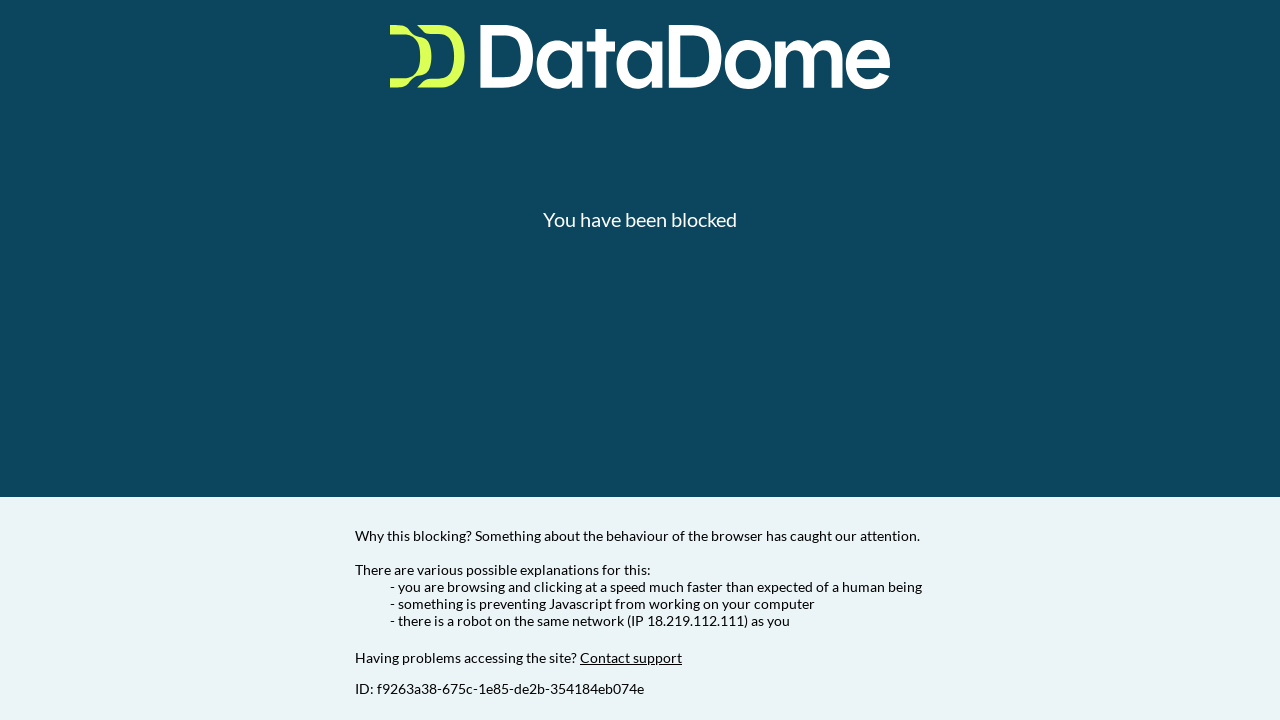

Additional 3 second wait to ensure all dynamic content is fully loaded
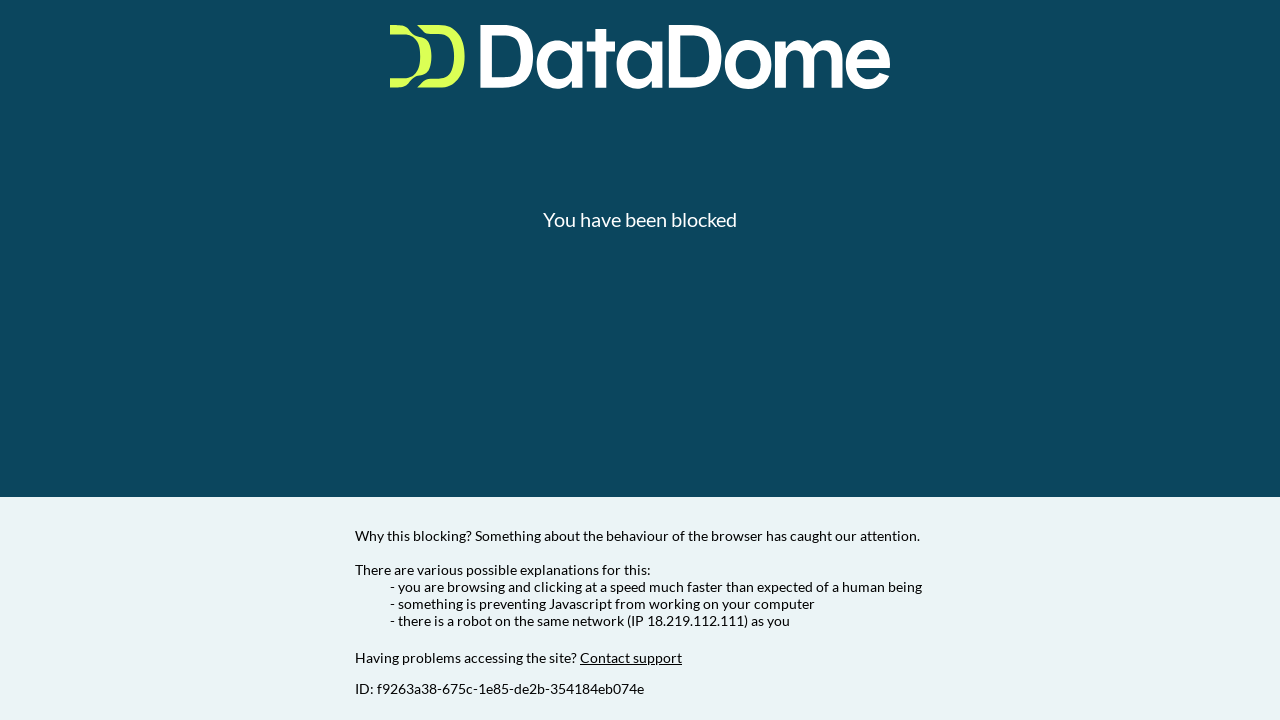

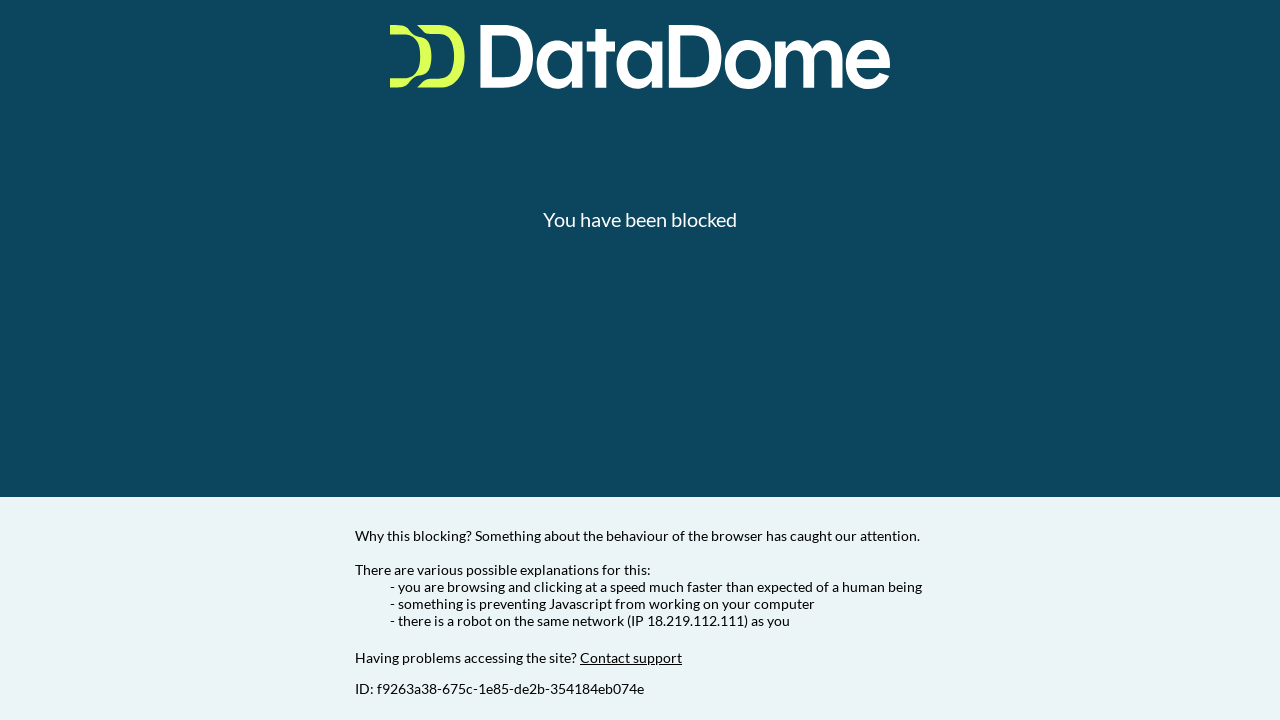